Tests that edits are cancelled when pressing Escape during editing.

Starting URL: https://demo.playwright.dev/todomvc

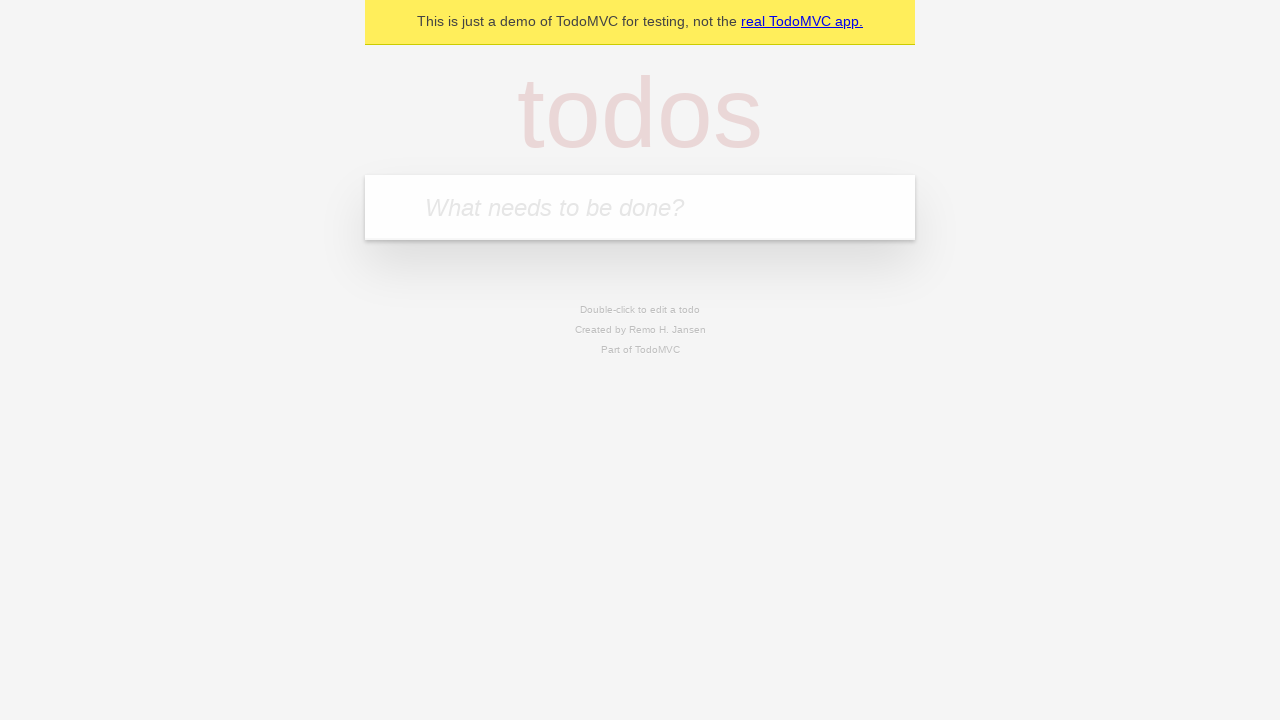

Filled todo input with 'buy some cheese' on internal:attr=[placeholder="What needs to be done?"i]
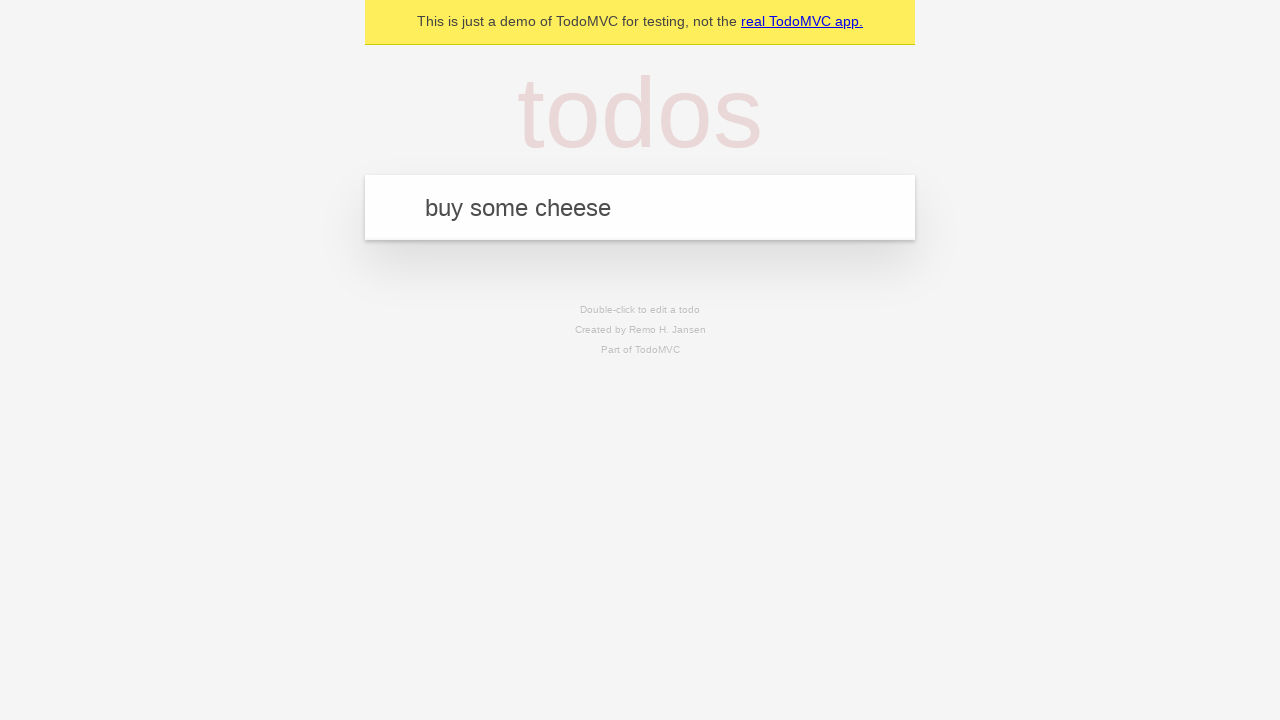

Pressed Enter to add first todo on internal:attr=[placeholder="What needs to be done?"i]
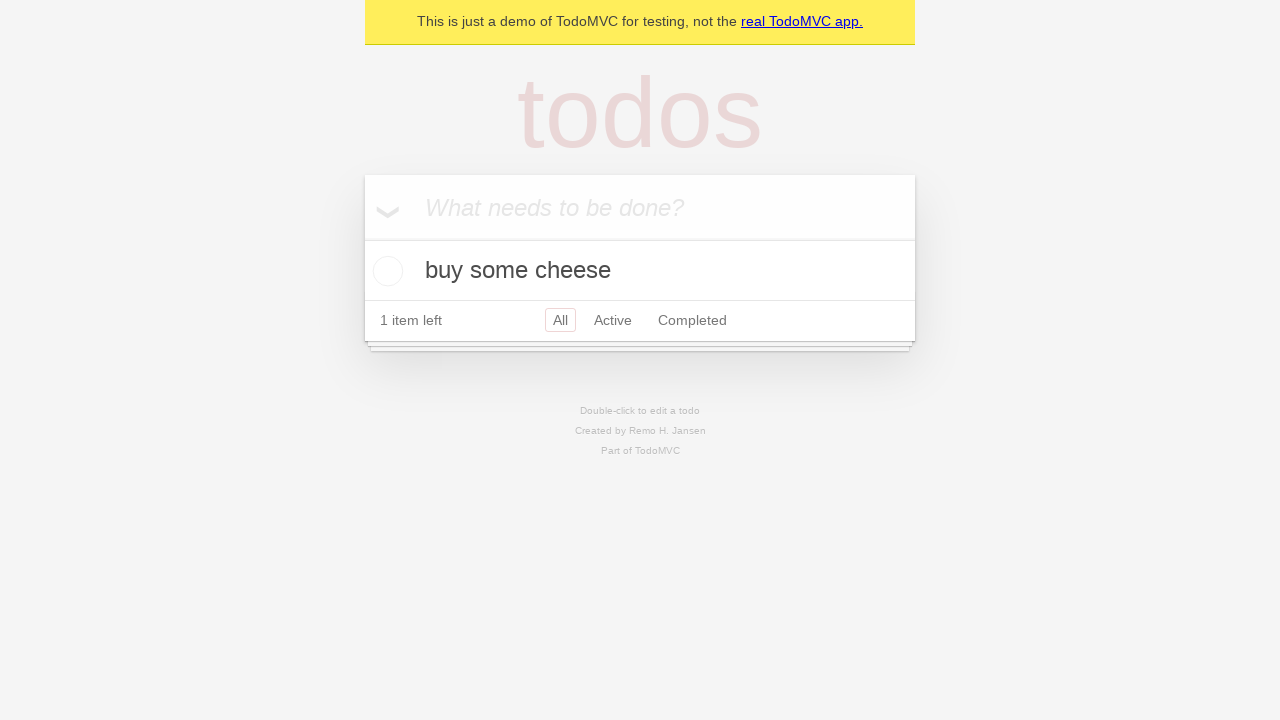

Filled todo input with 'feed the cat' on internal:attr=[placeholder="What needs to be done?"i]
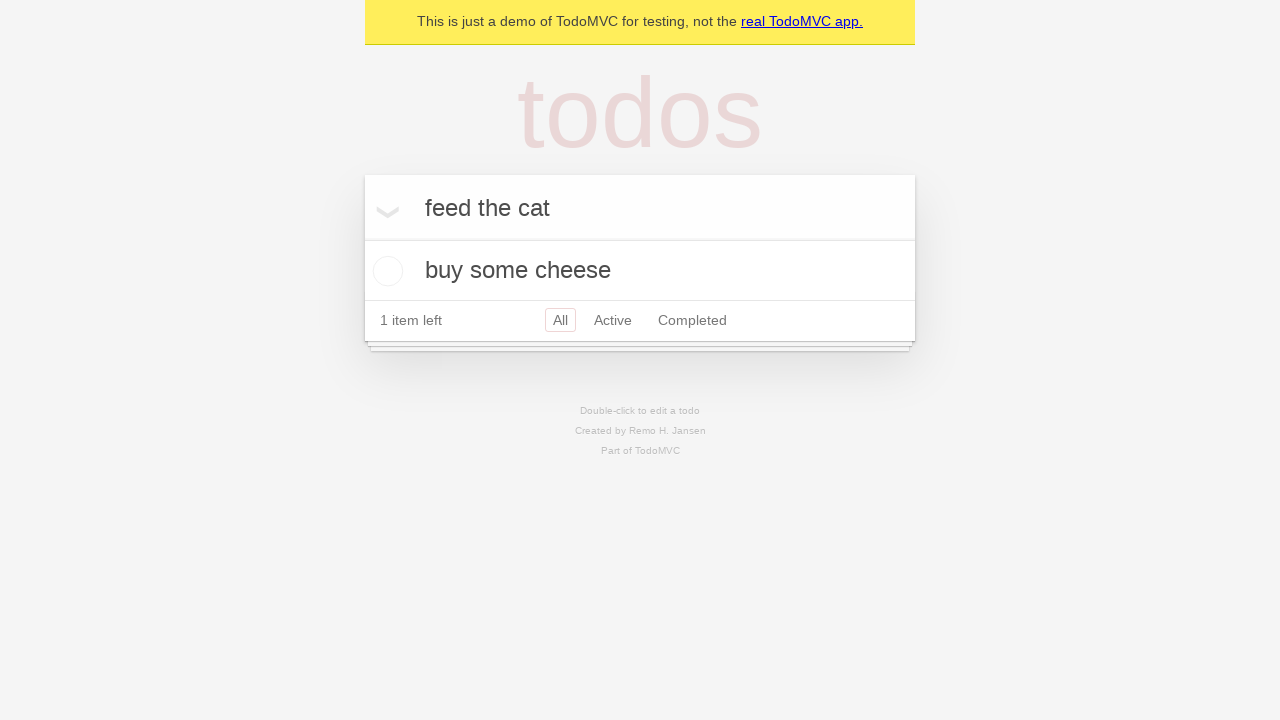

Pressed Enter to add second todo on internal:attr=[placeholder="What needs to be done?"i]
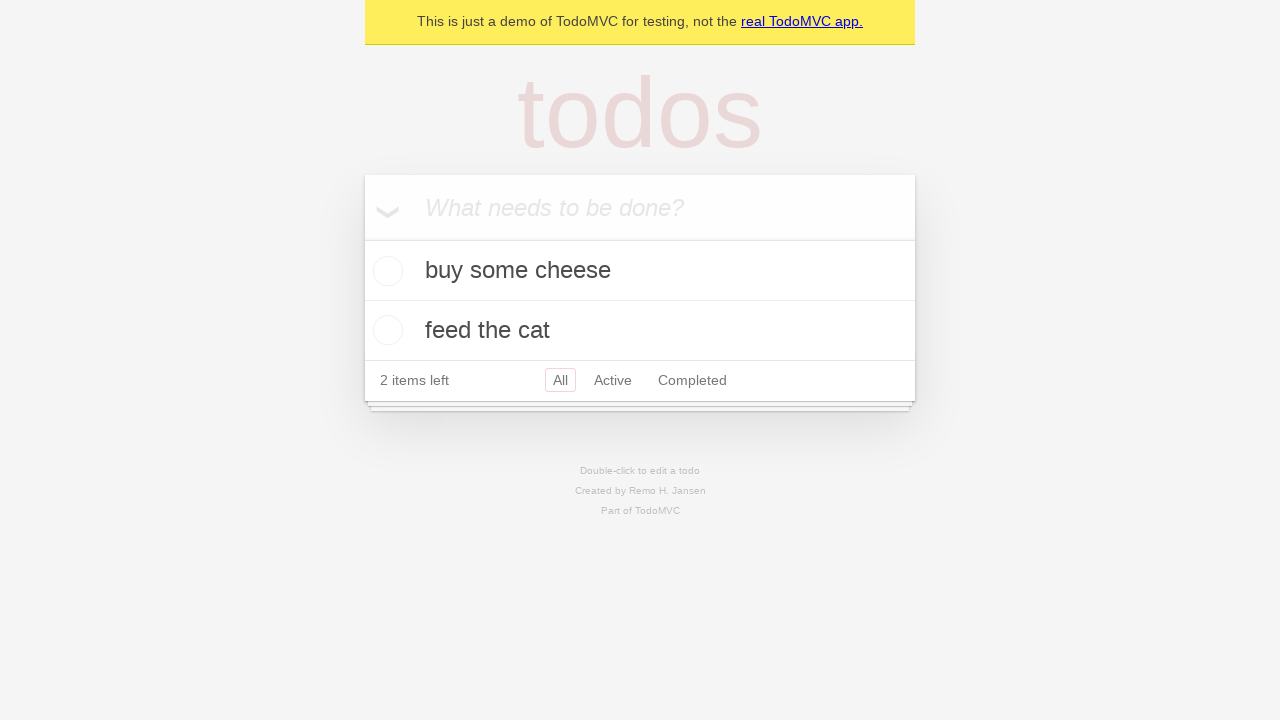

Filled todo input with 'book a doctors appointment' on internal:attr=[placeholder="What needs to be done?"i]
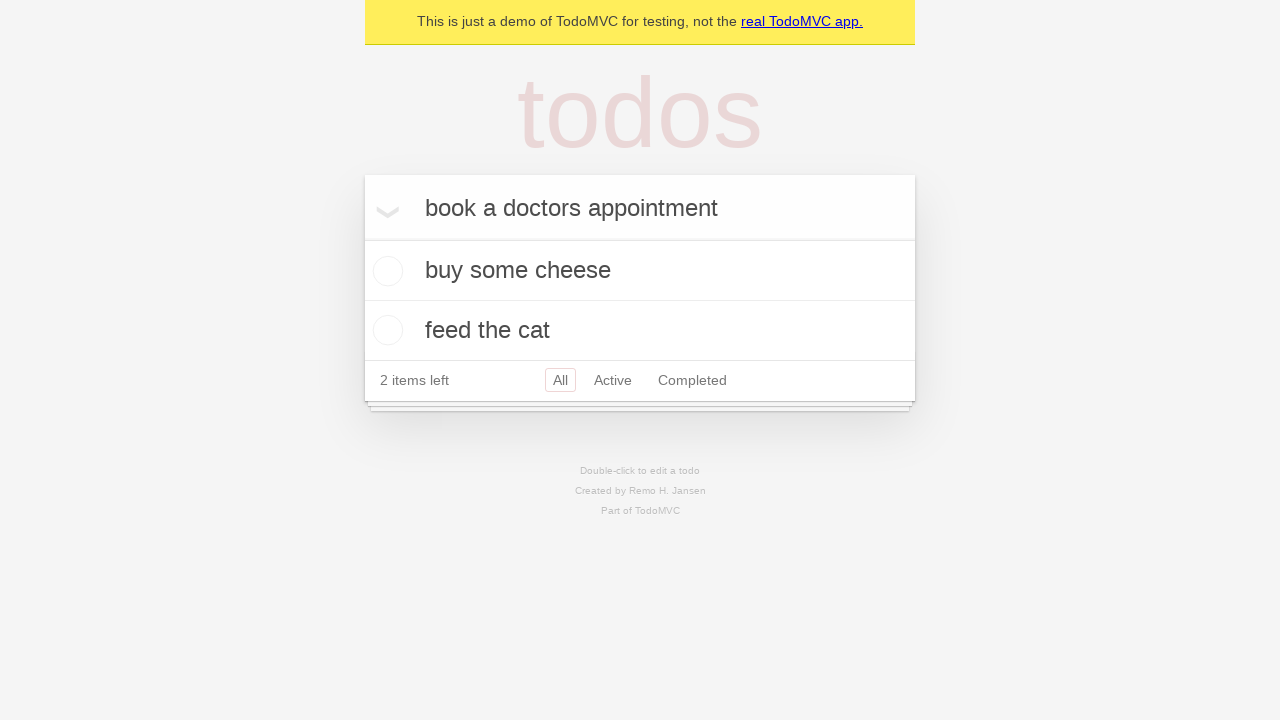

Pressed Enter to add third todo on internal:attr=[placeholder="What needs to be done?"i]
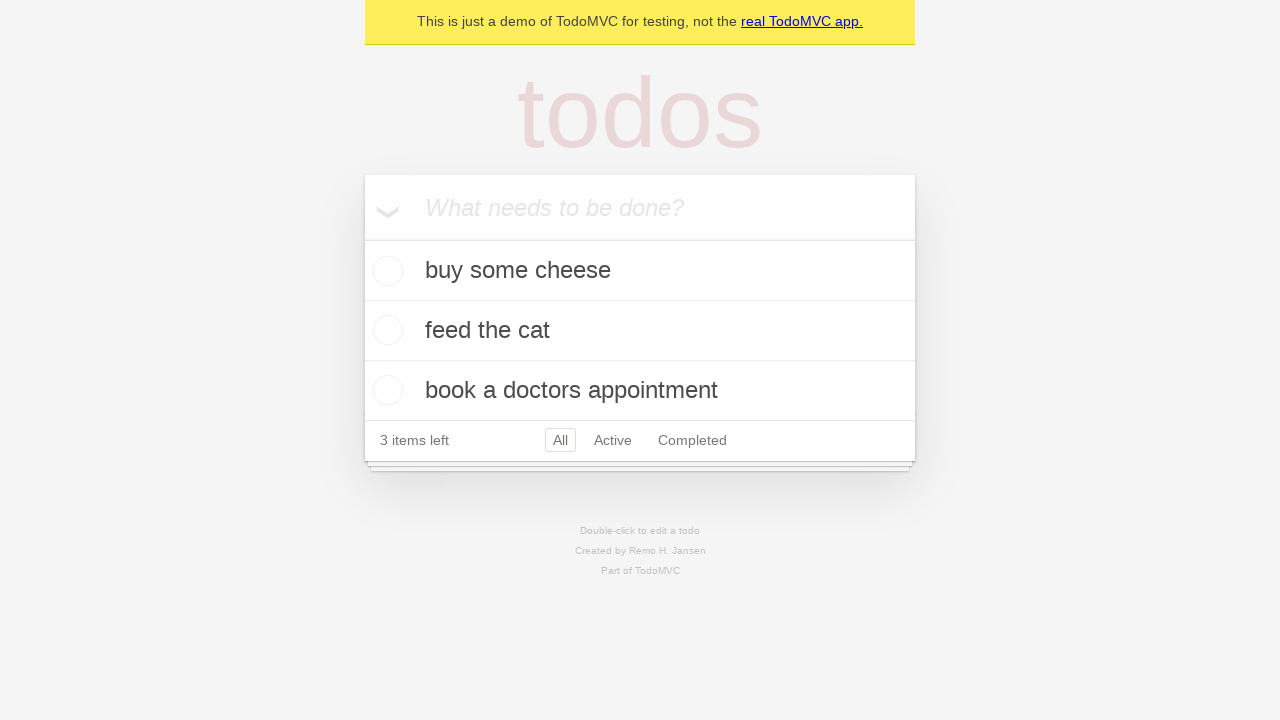

Double-clicked second todo item to enter edit mode at (640, 331) on internal:testid=[data-testid="todo-item"s] >> nth=1
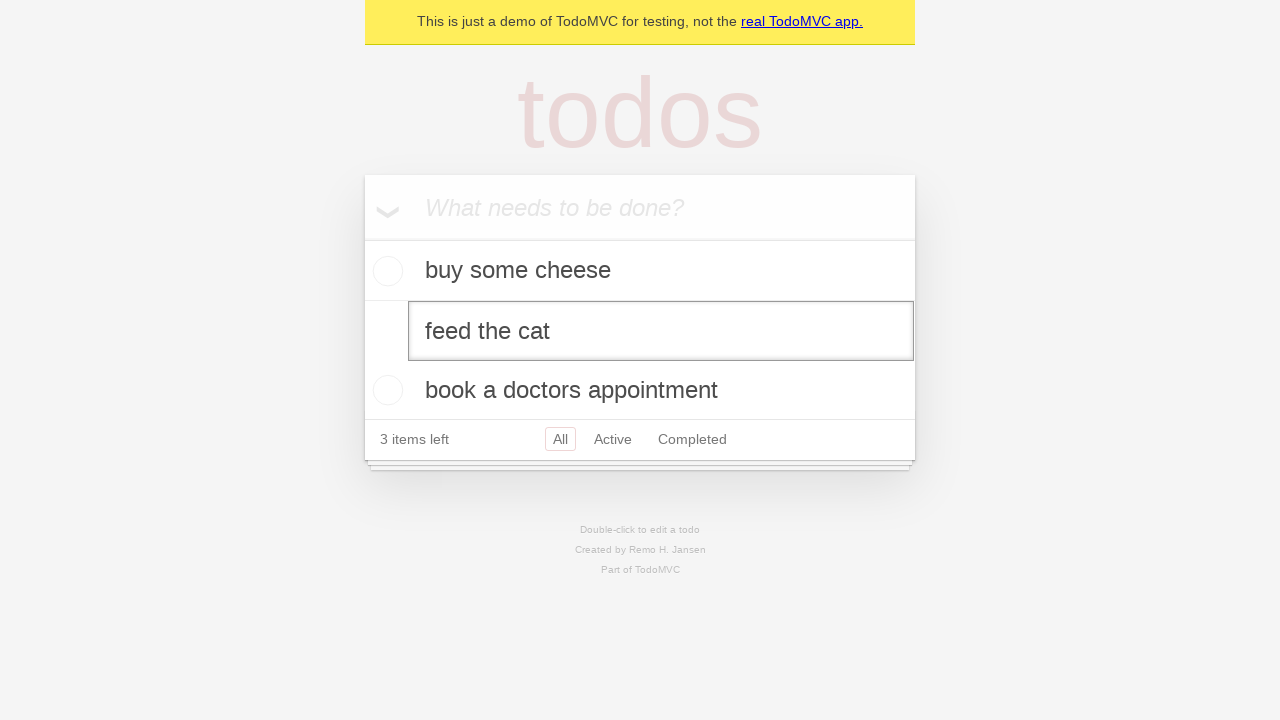

Filled edit textbox with 'buy some sausages' on internal:testid=[data-testid="todo-item"s] >> nth=1 >> internal:role=textbox[nam
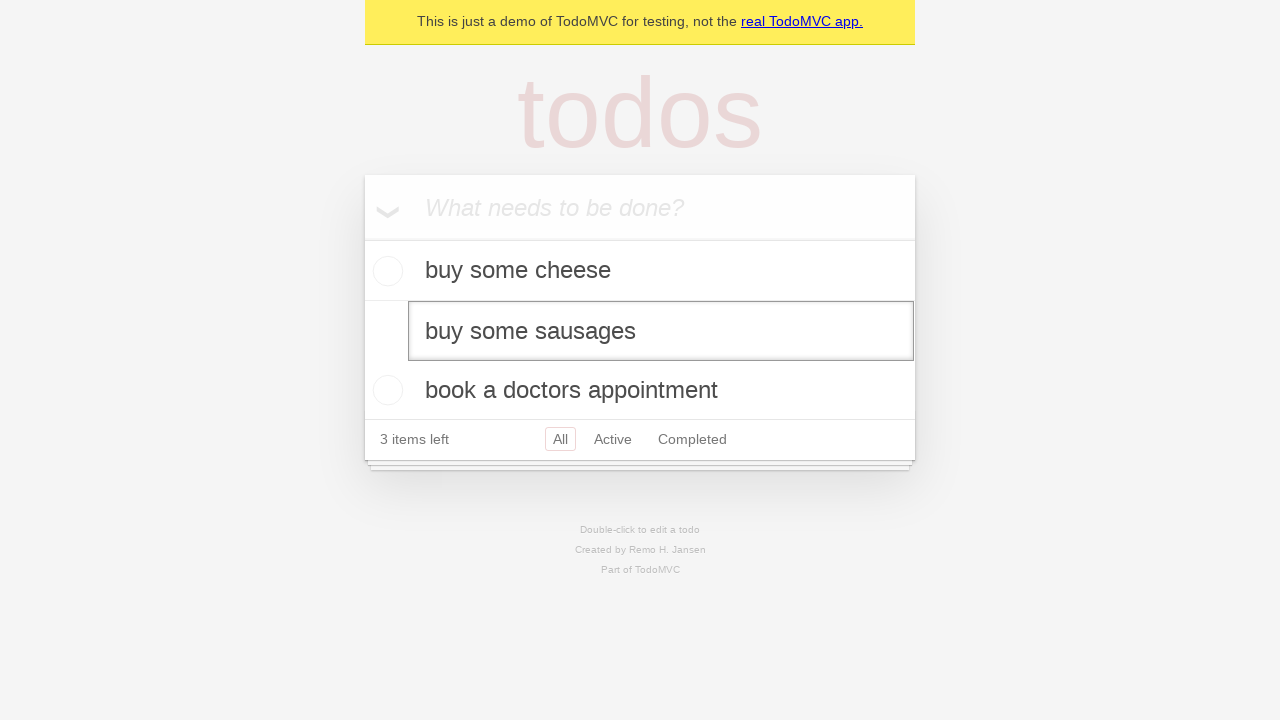

Pressed Escape to cancel editing and discard changes on internal:testid=[data-testid="todo-item"s] >> nth=1 >> internal:role=textbox[nam
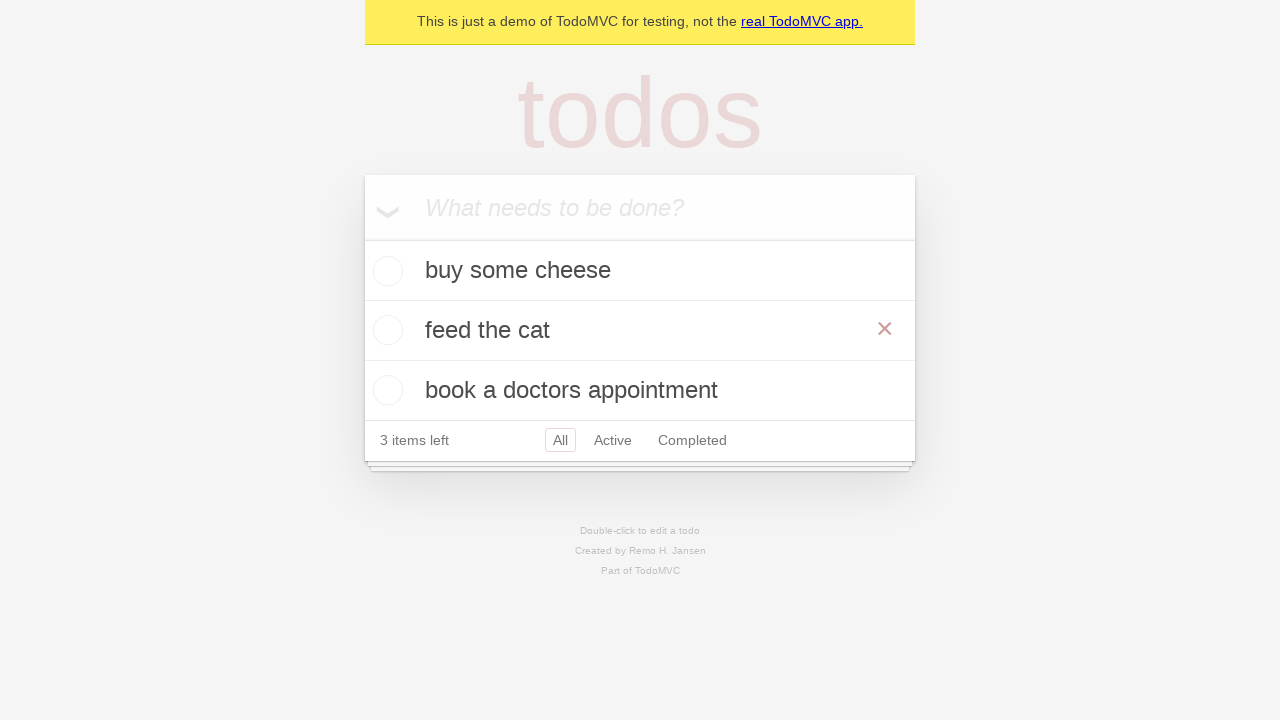

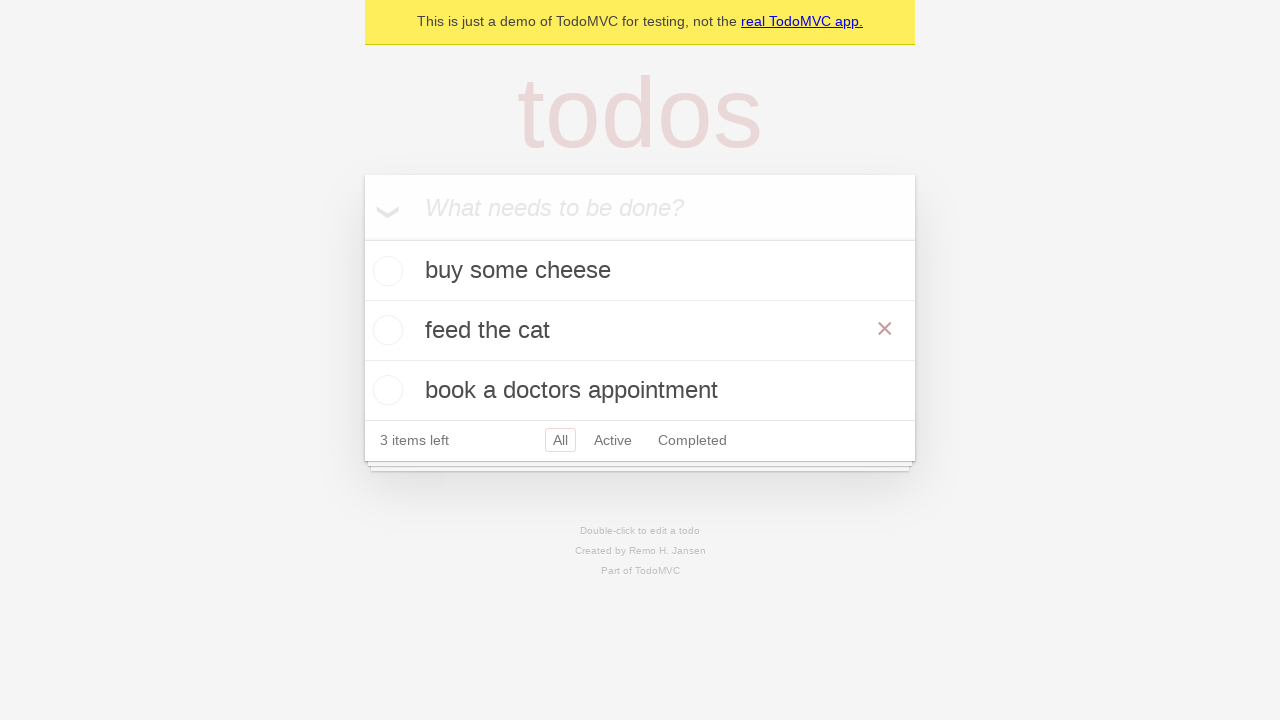